Verifies book detail tile is clickable by clicking on a book item positioned above the element with id "pid6"

Starting URL: https://automationbookstore.dev/

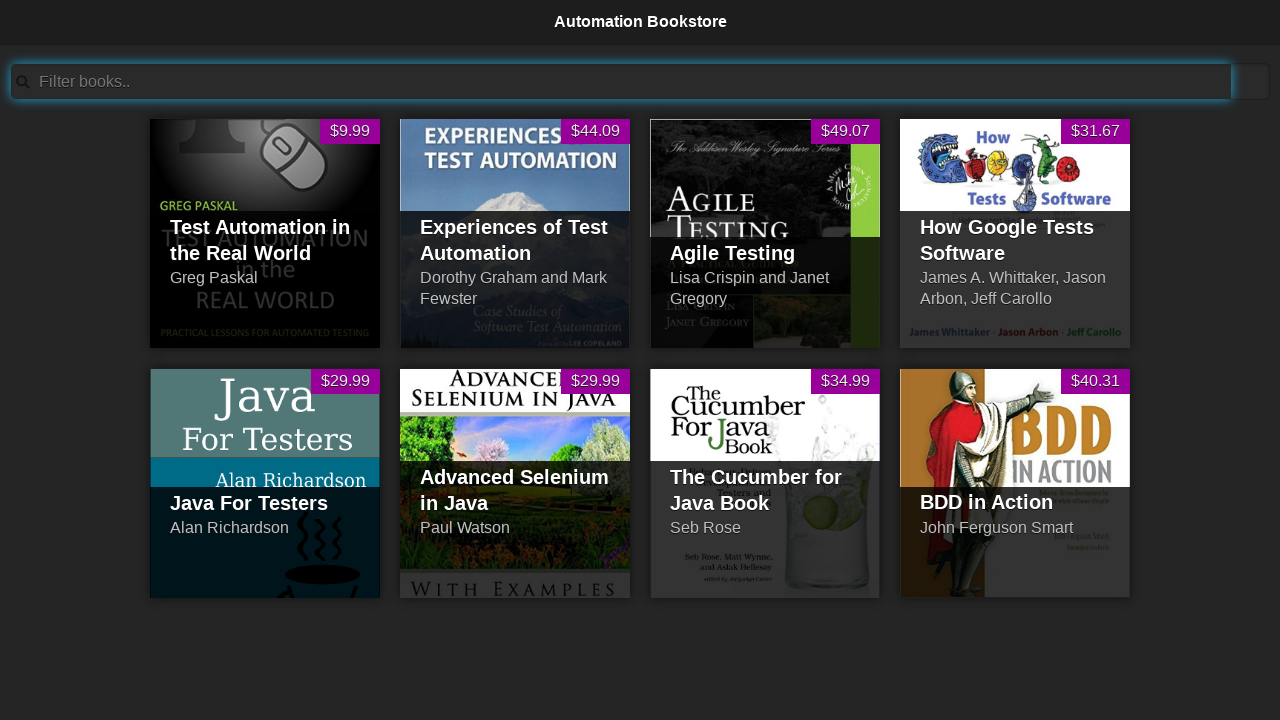

Navigated to automation bookstore homepage
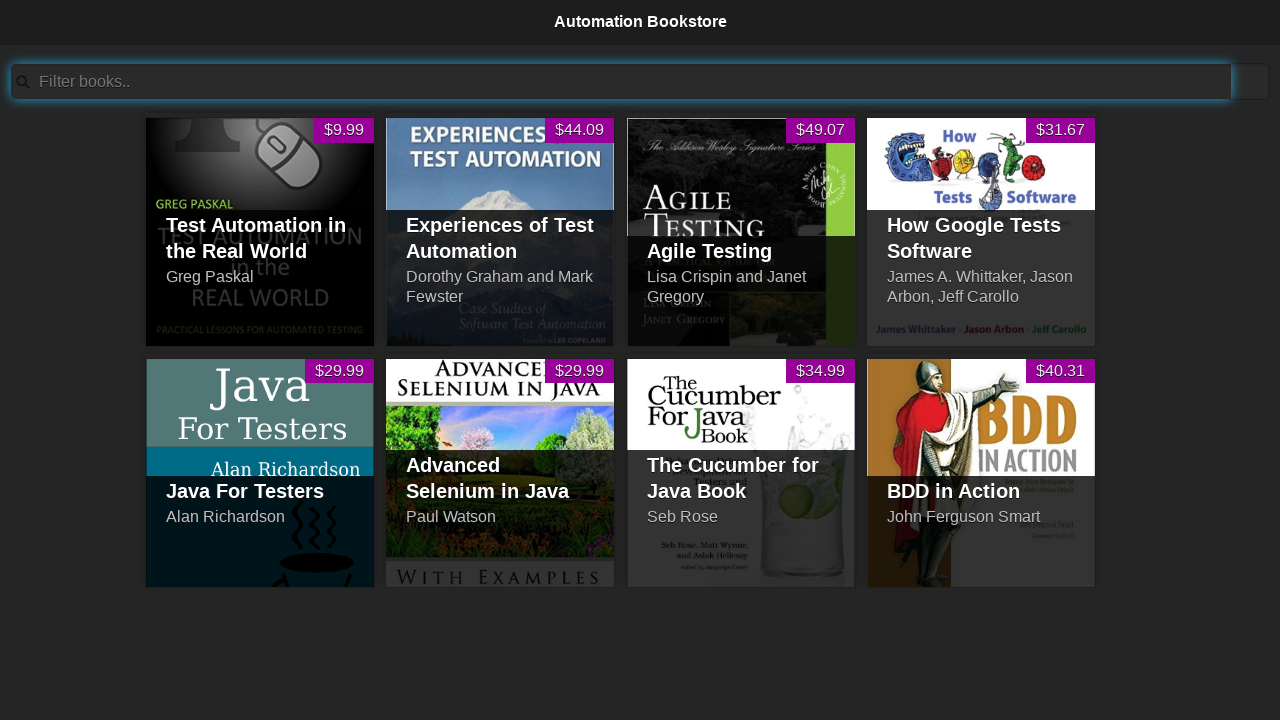

Clicked on book detail tile positioned above element with id 'pid6' at (765, 233) on #pid3
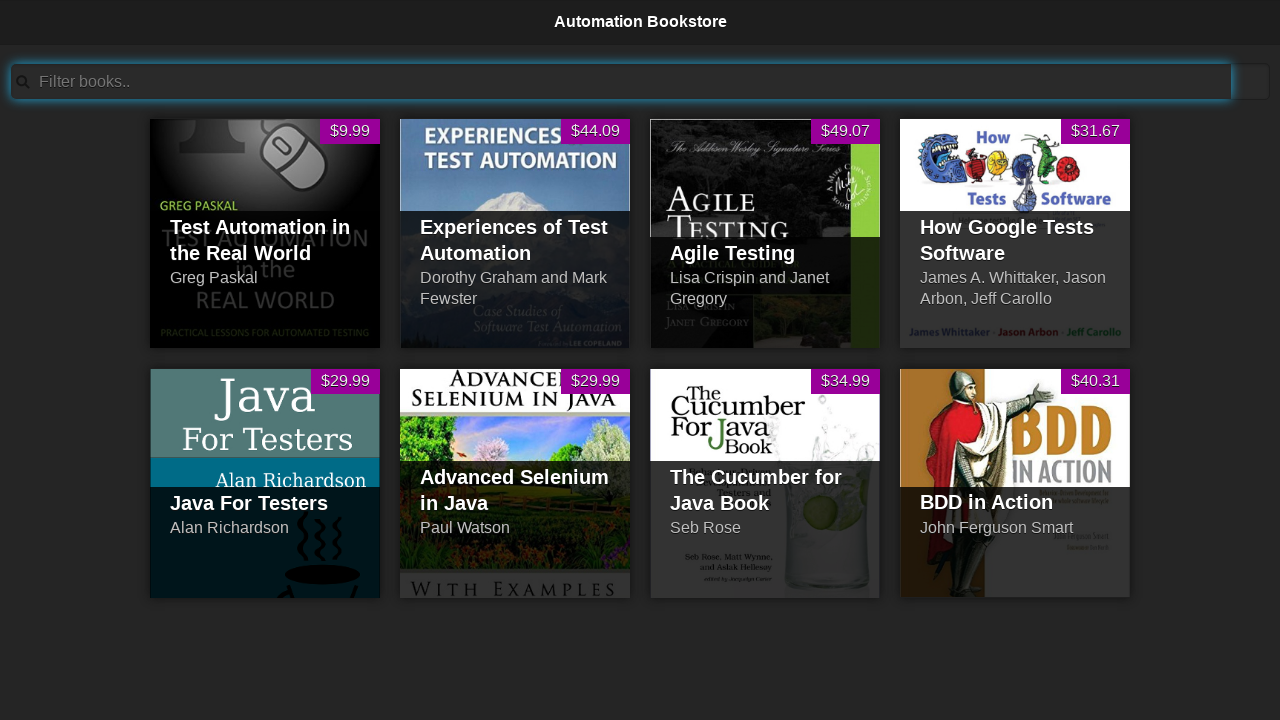

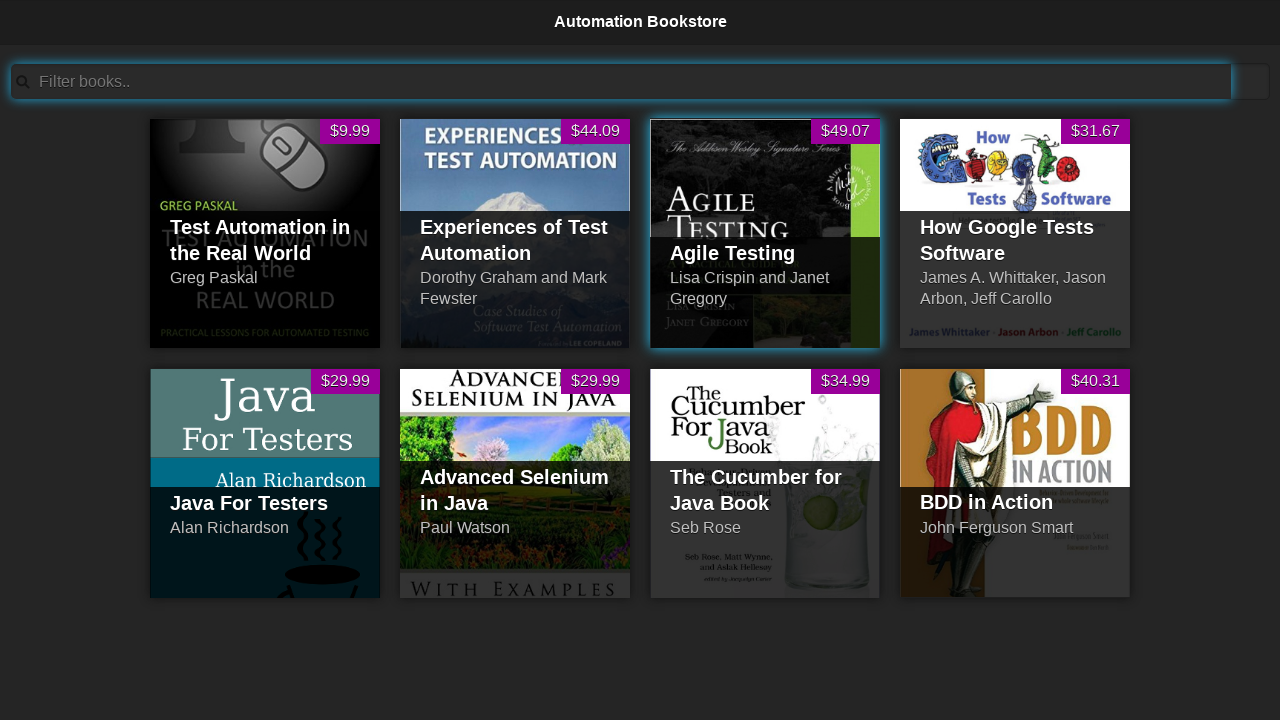